Tests drag and drop functionality on jQuery UI demo page by dragging an element from source to target location within an iframe

Starting URL: https://jqueryui.com/droppable

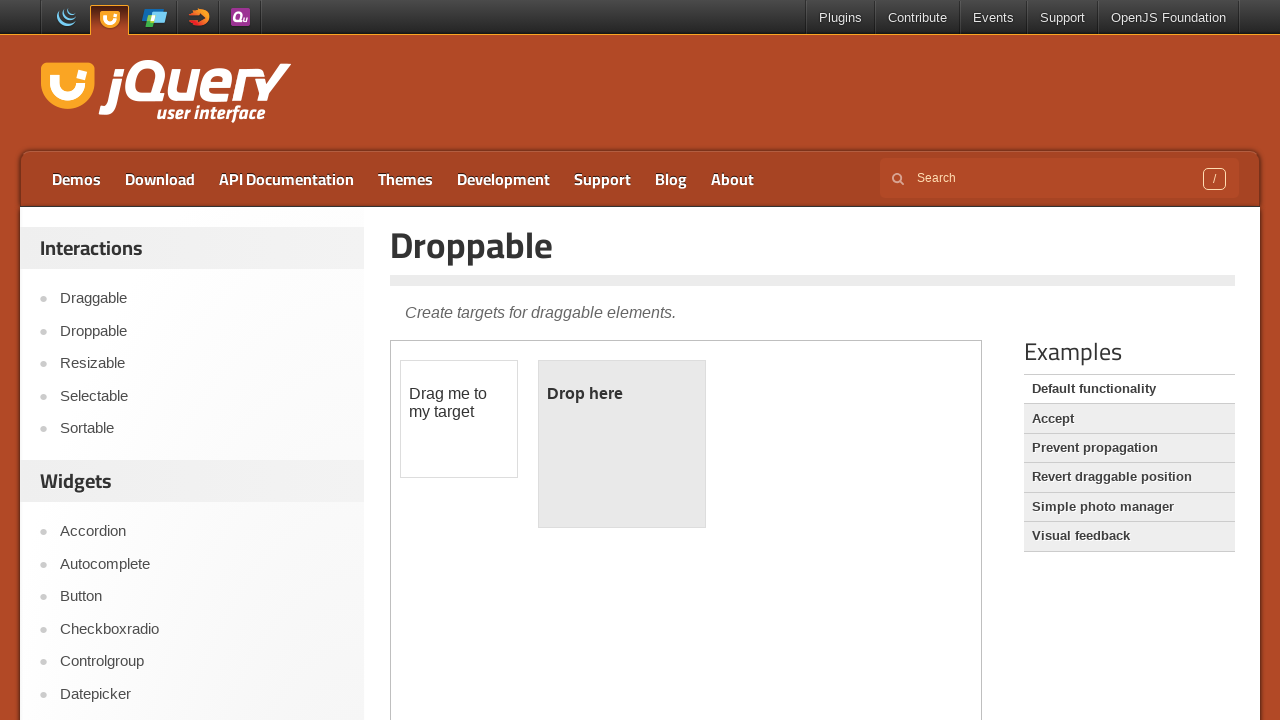

Located the demo iframe on jQuery UI droppable page
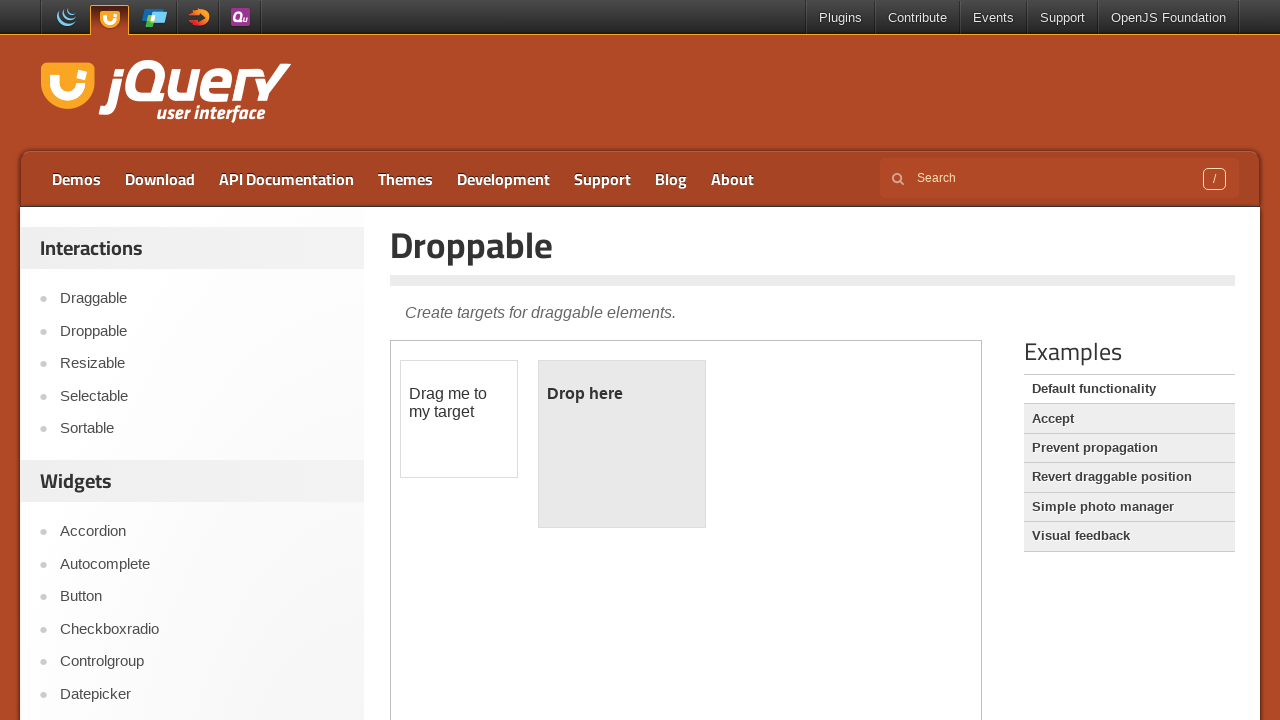

Located the draggable source element within iframe
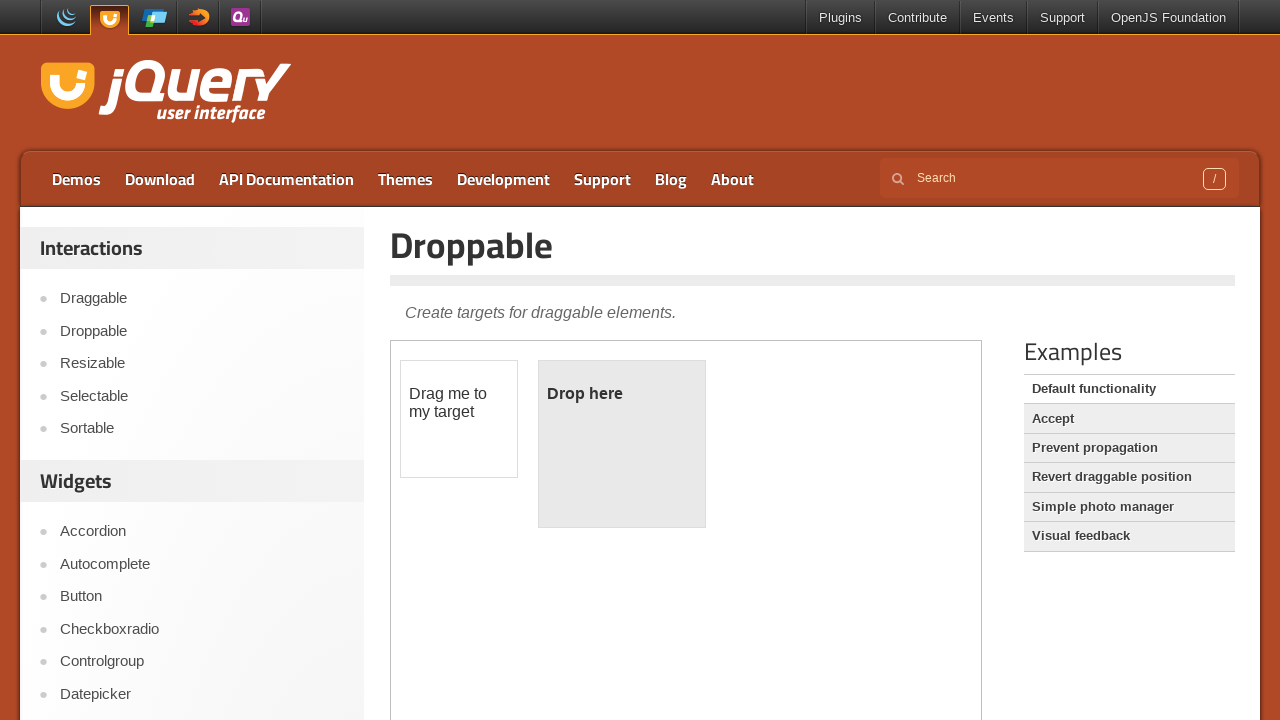

Located the droppable target element within iframe
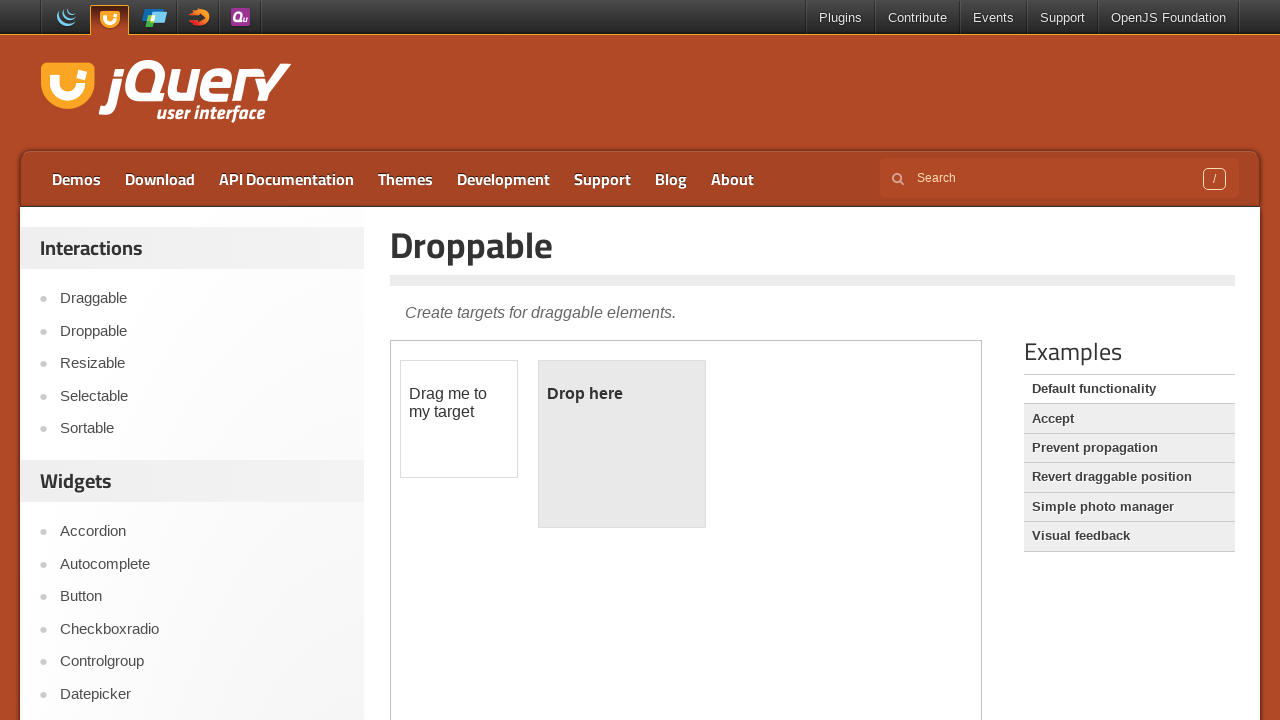

Dragged the source element to the target droppable area at (622, 444)
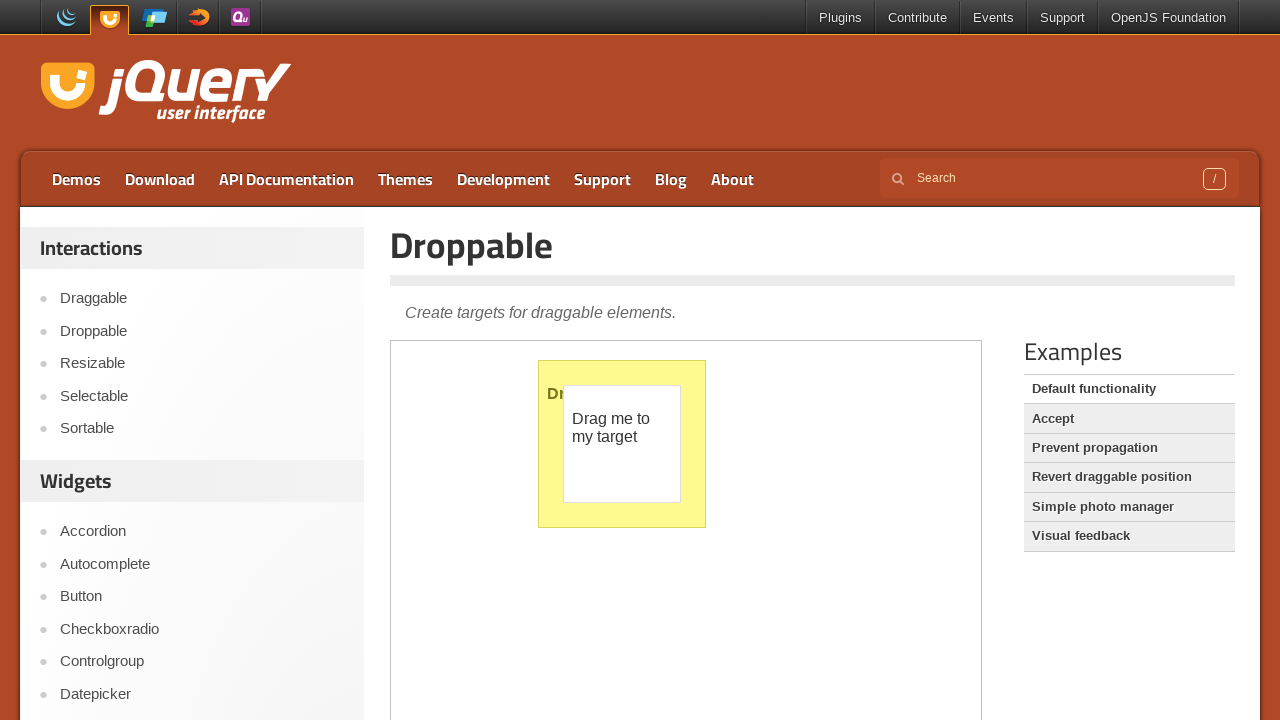

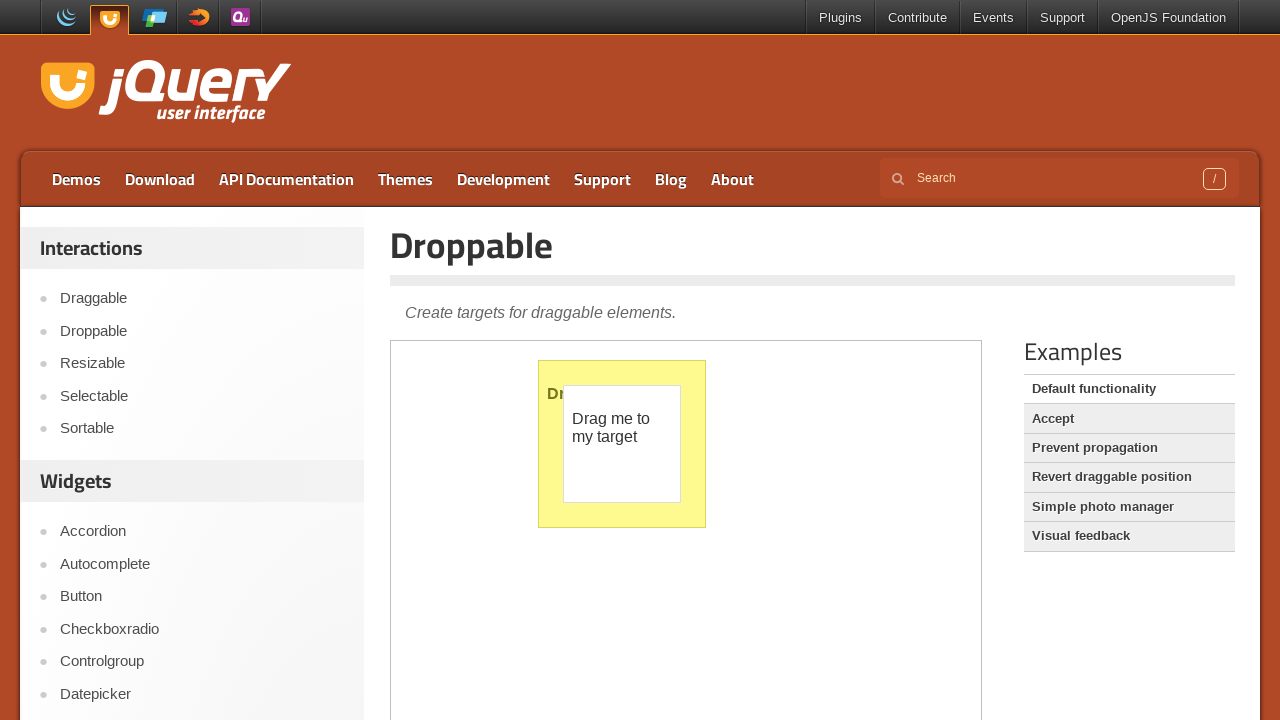